Tests radio button functionality including selecting radio buttons and checking selection state

Starting URL: https://www.leafground.com/radio.xhtml

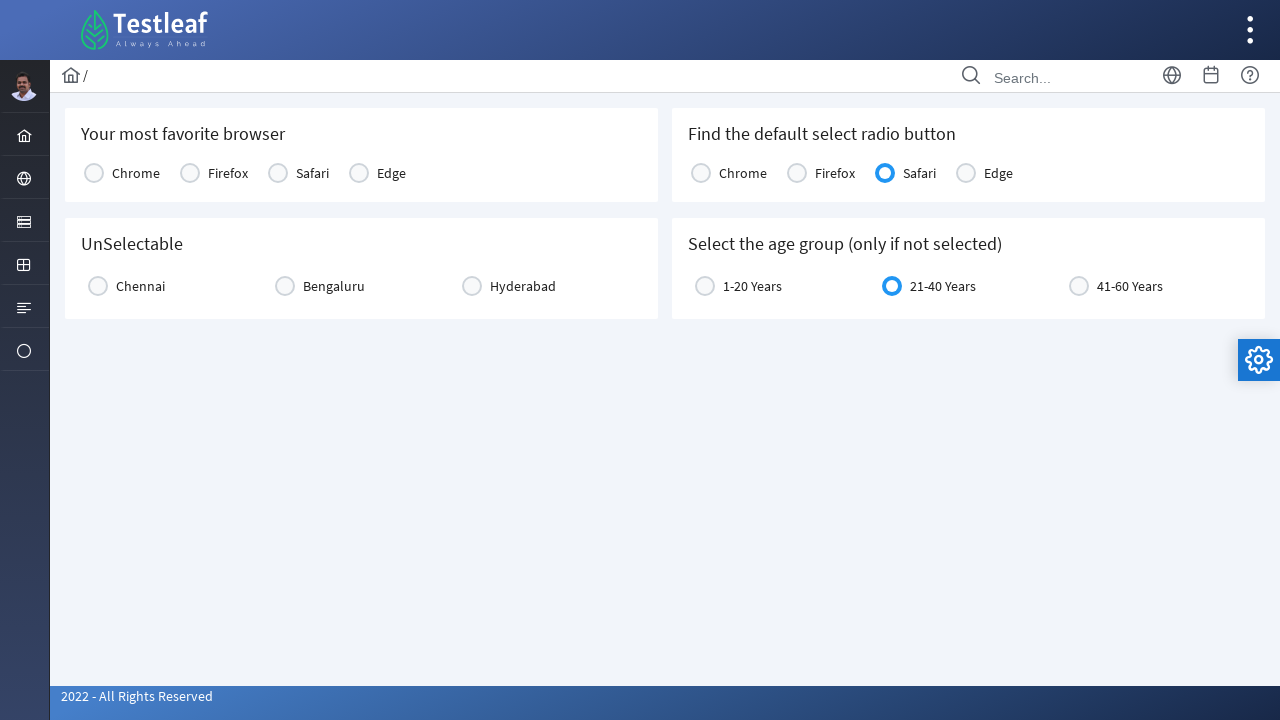

Clicked first radio button at (94, 173) on //*[@id="j_idt87:console1"]/tbody/tr/td[1]/div/div[2]
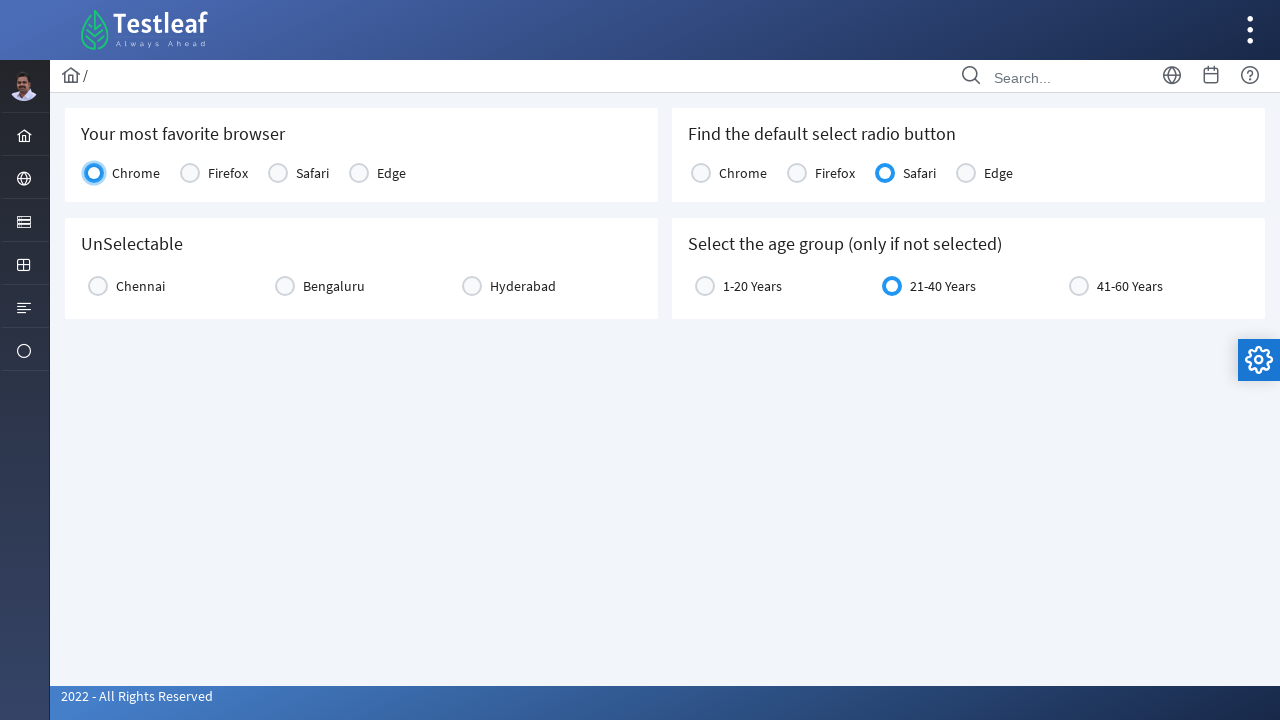

Clicked second radio button at (885, 173) on //*[@id="j_idt87:console2"]/tbody/tr/td[3]/div/div[2]
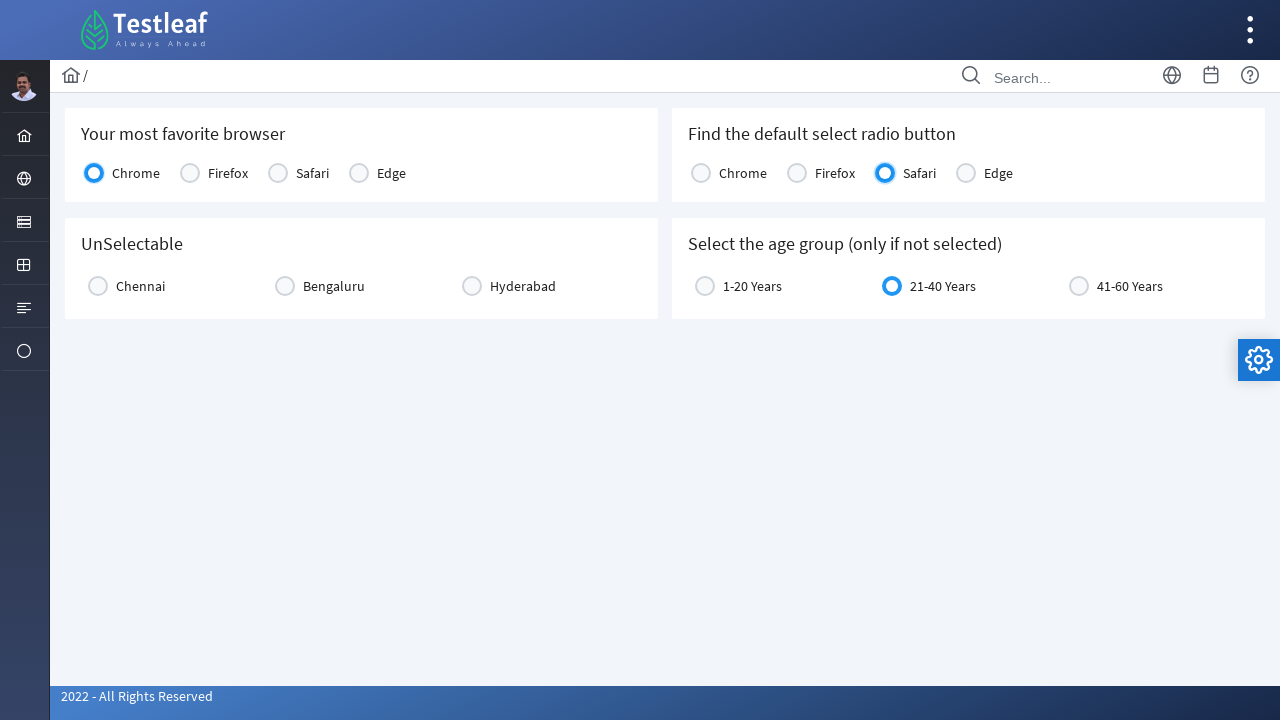

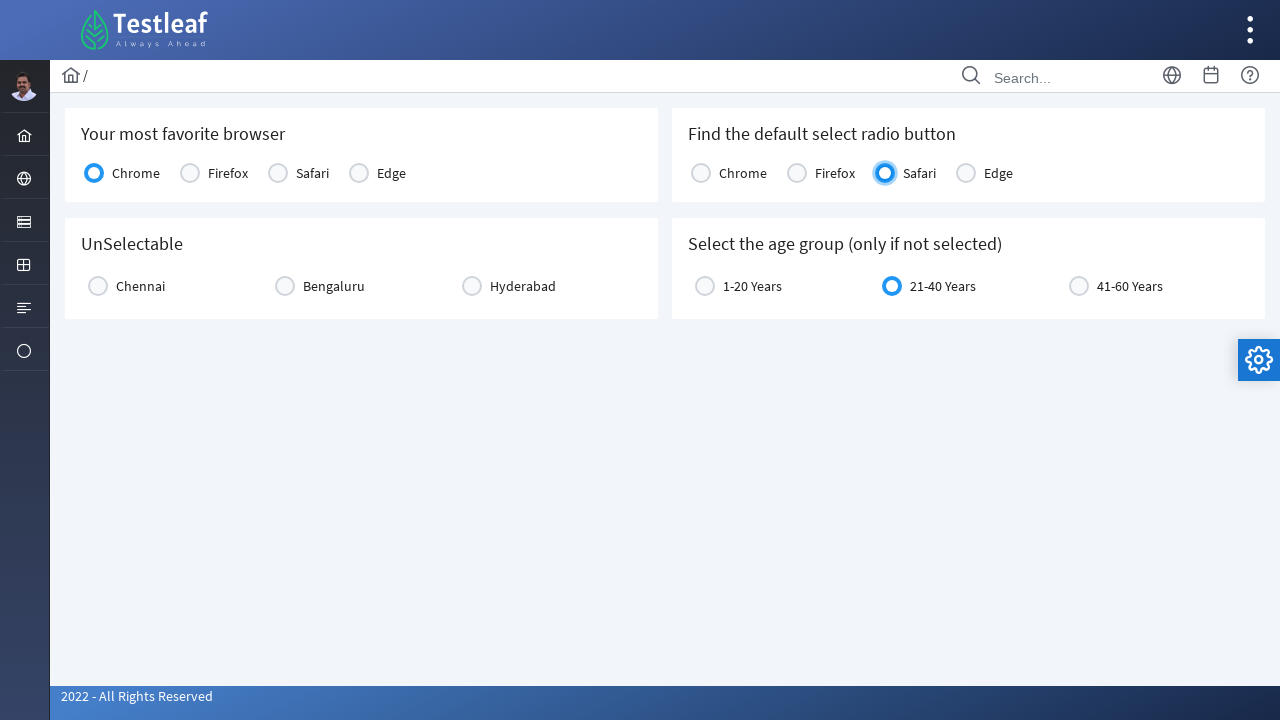